Navigates to DuckDuckGo search results page for a specific query and waits for the page to load

Starting URL: https://duckduckgo.com/?q=wetland+OSM+Wiki&ia=web

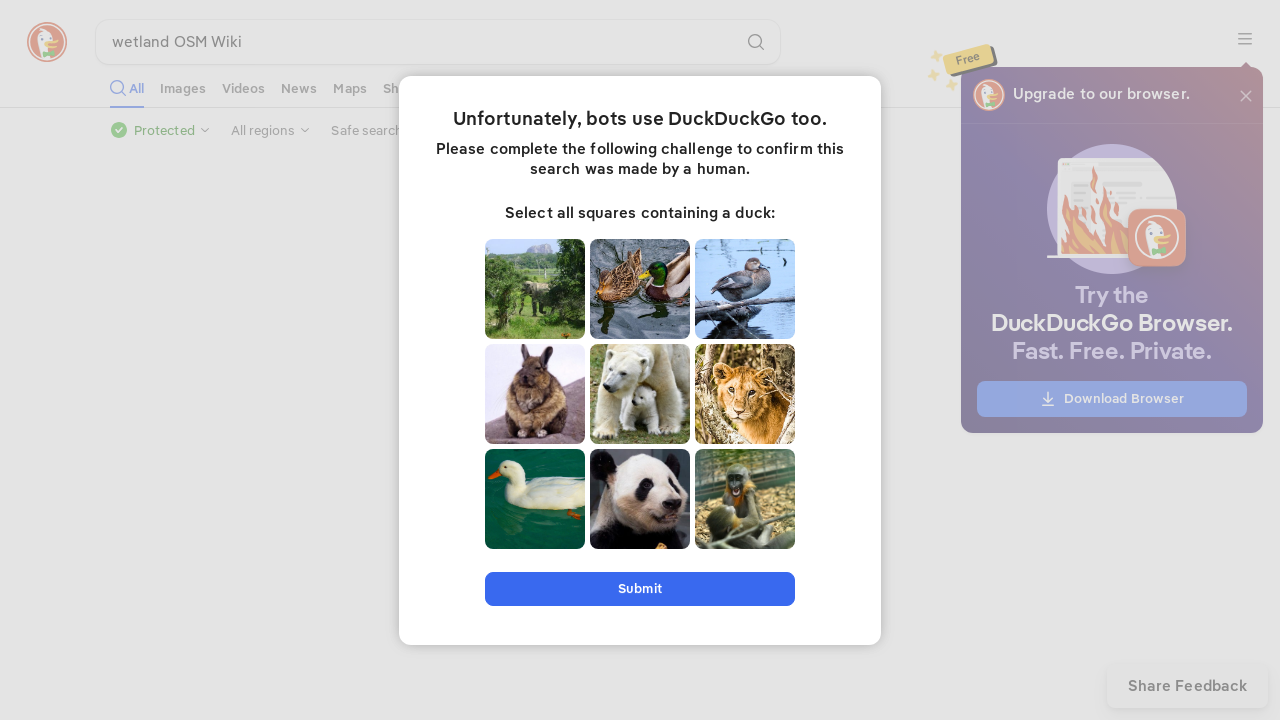

Waited for page to reach networkidle state on DuckDuckGo search results
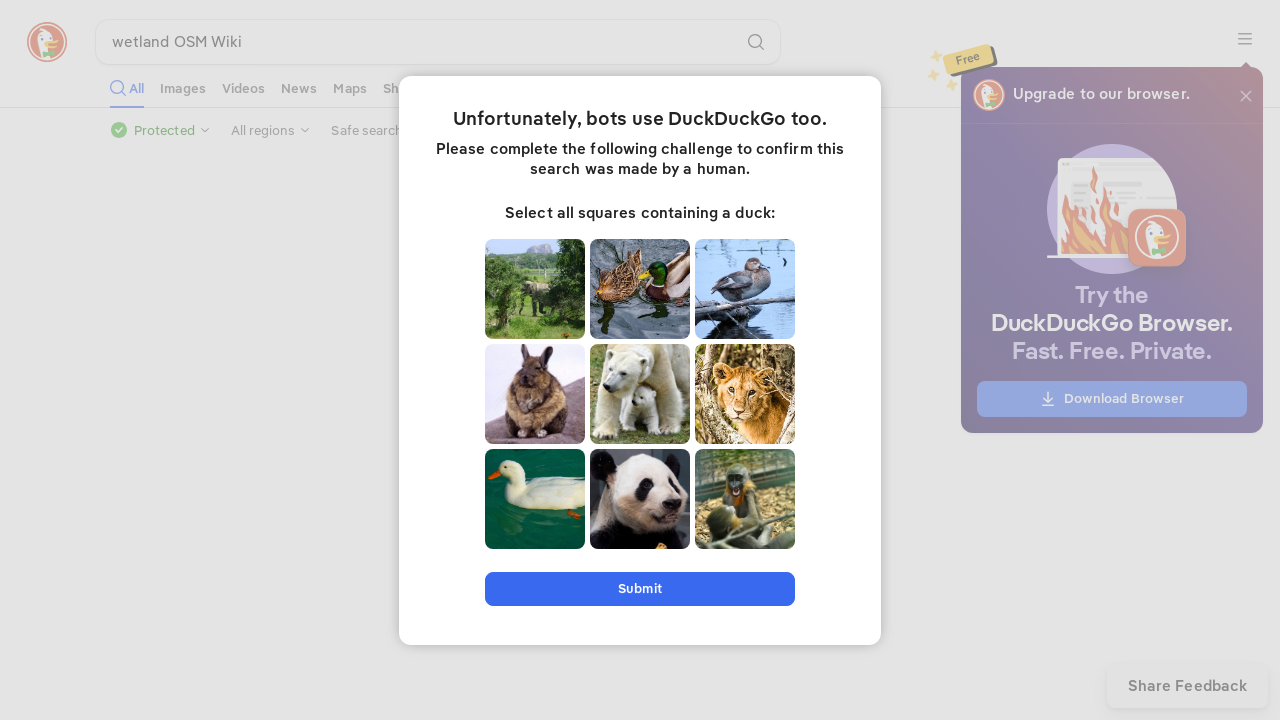

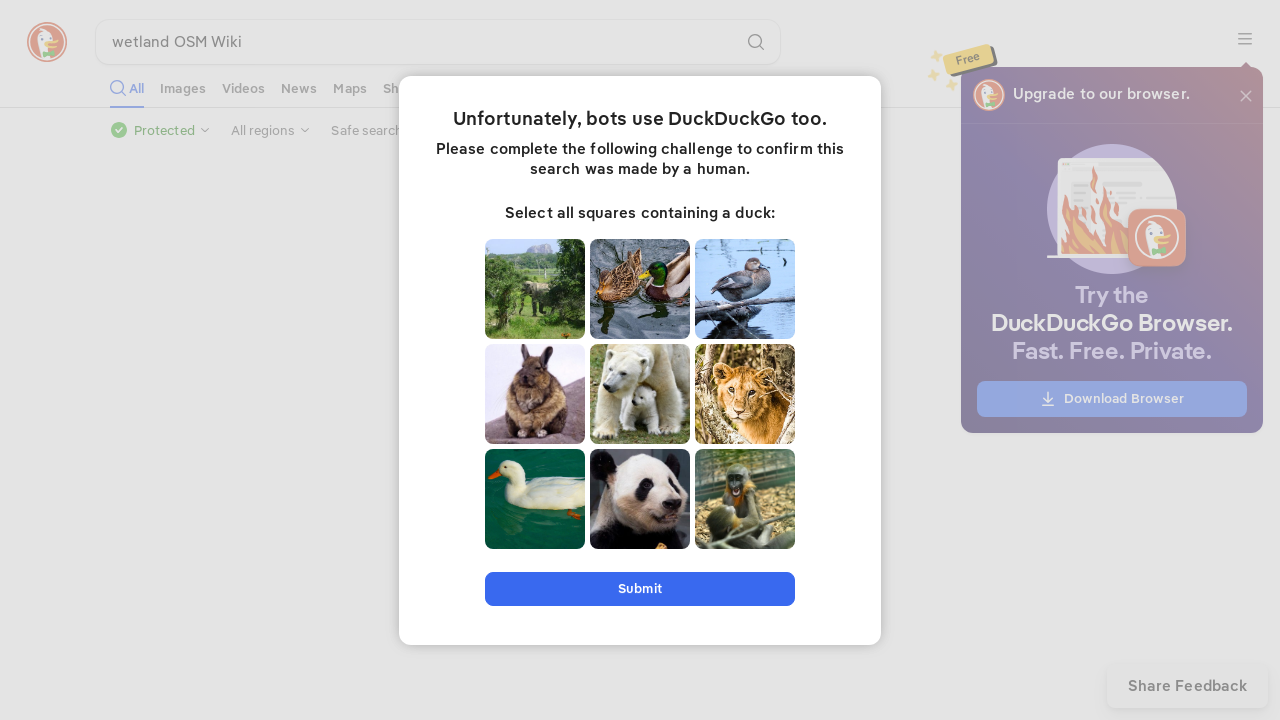